Tests checkbox interaction by finding all checkboxes on the page and clicking each one to toggle their state.

Starting URL: https://the-internet.herokuapp.com/checkboxes

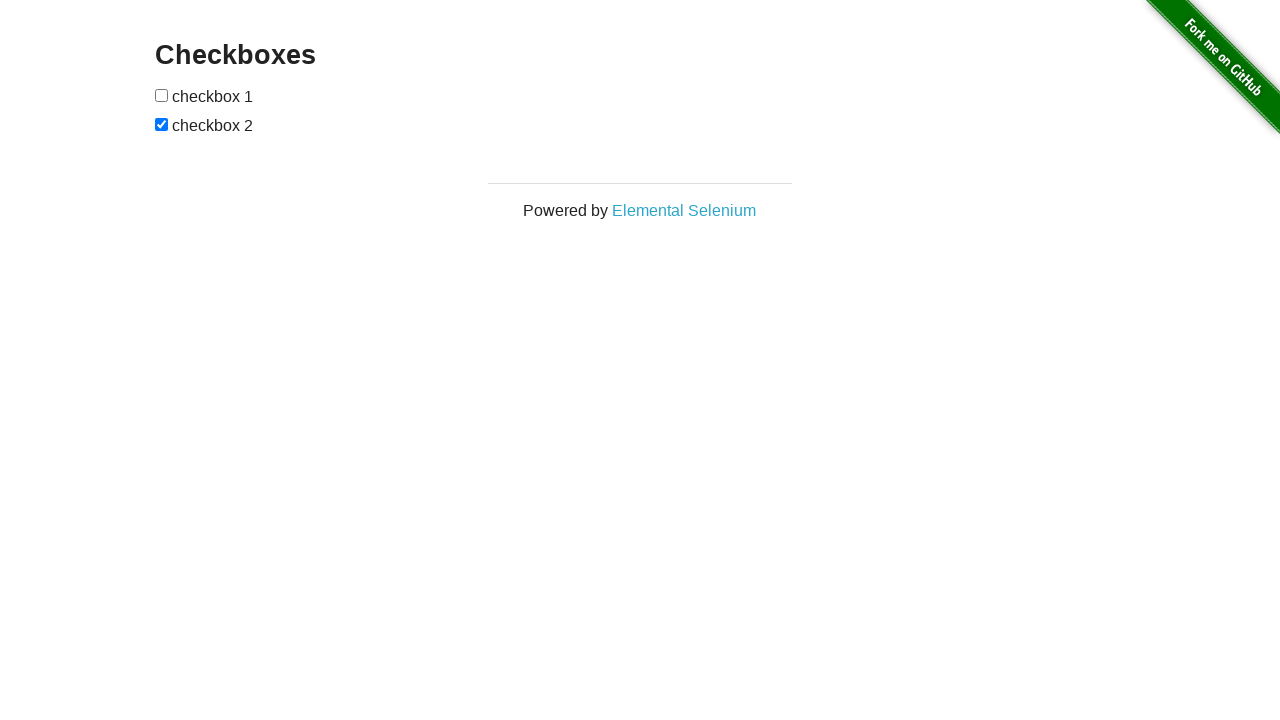

Waited for checkboxes to load on the page
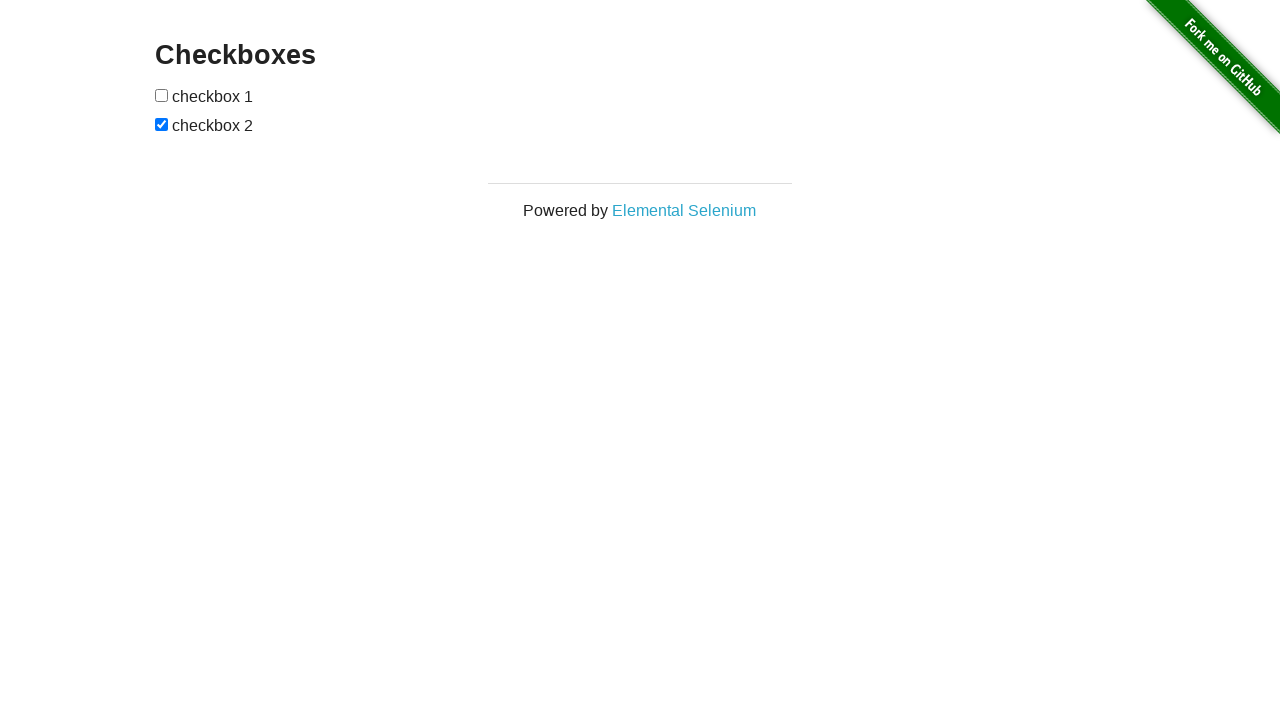

Located all checkboxes on the page
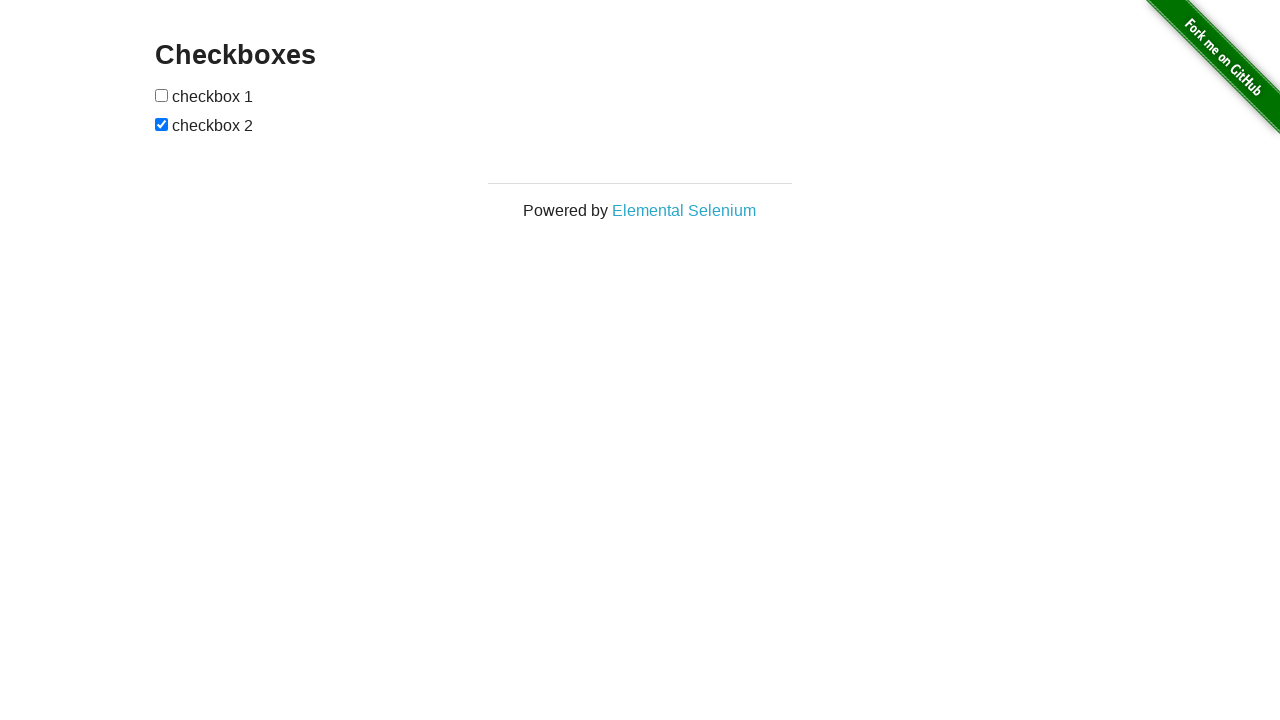

Found 2 checkboxes on the page
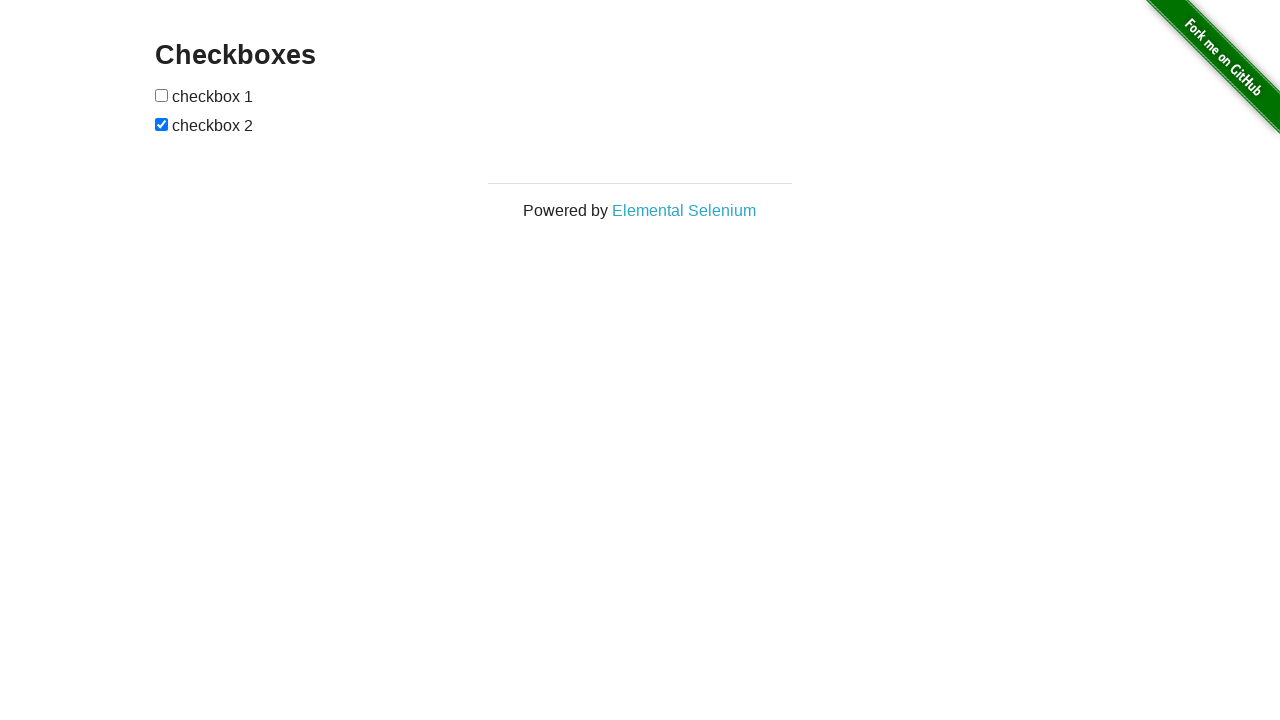

Clicked checkbox 1 of 2 to toggle its state at (162, 95) on input[type='checkbox'] >> nth=0
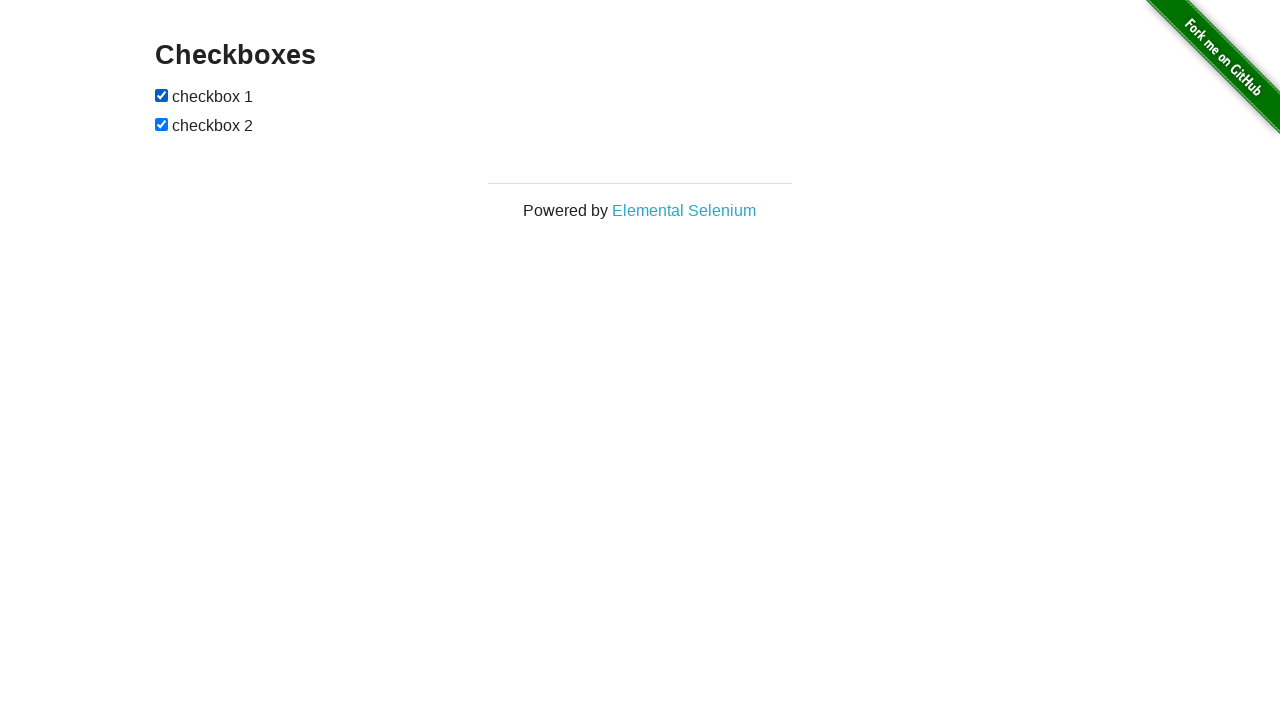

Clicked checkbox 2 of 2 to toggle its state at (162, 124) on input[type='checkbox'] >> nth=1
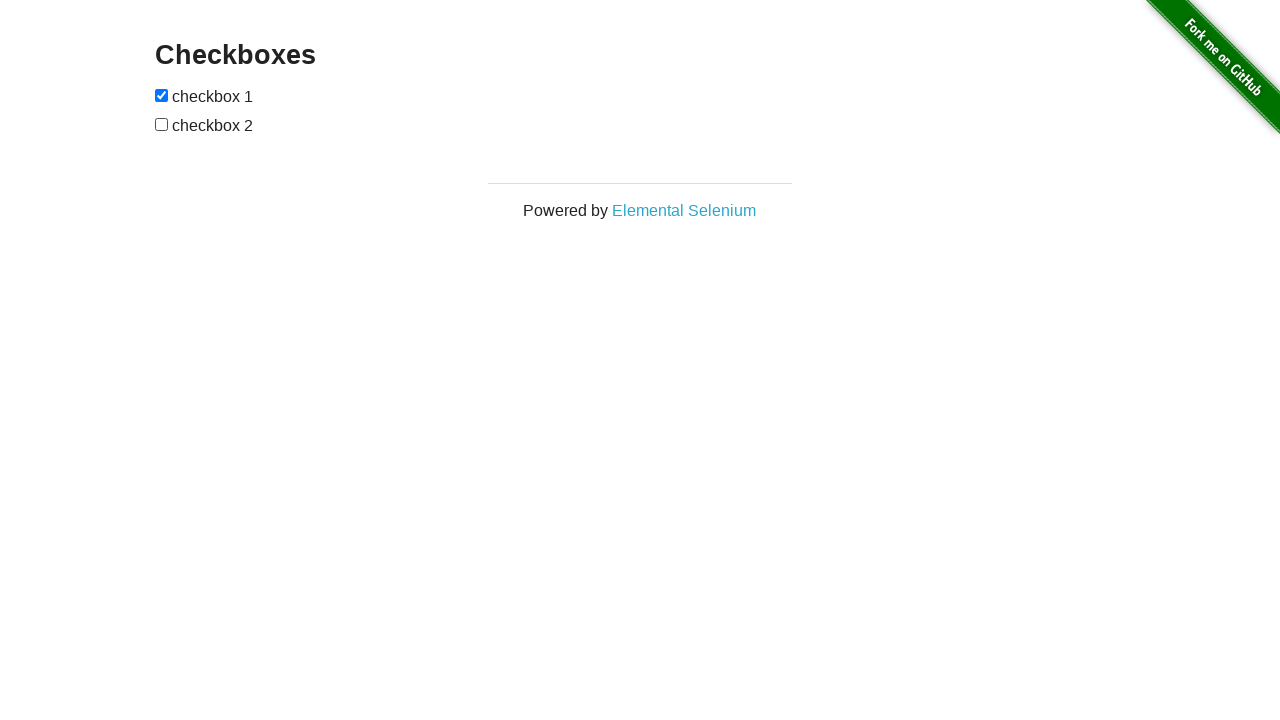

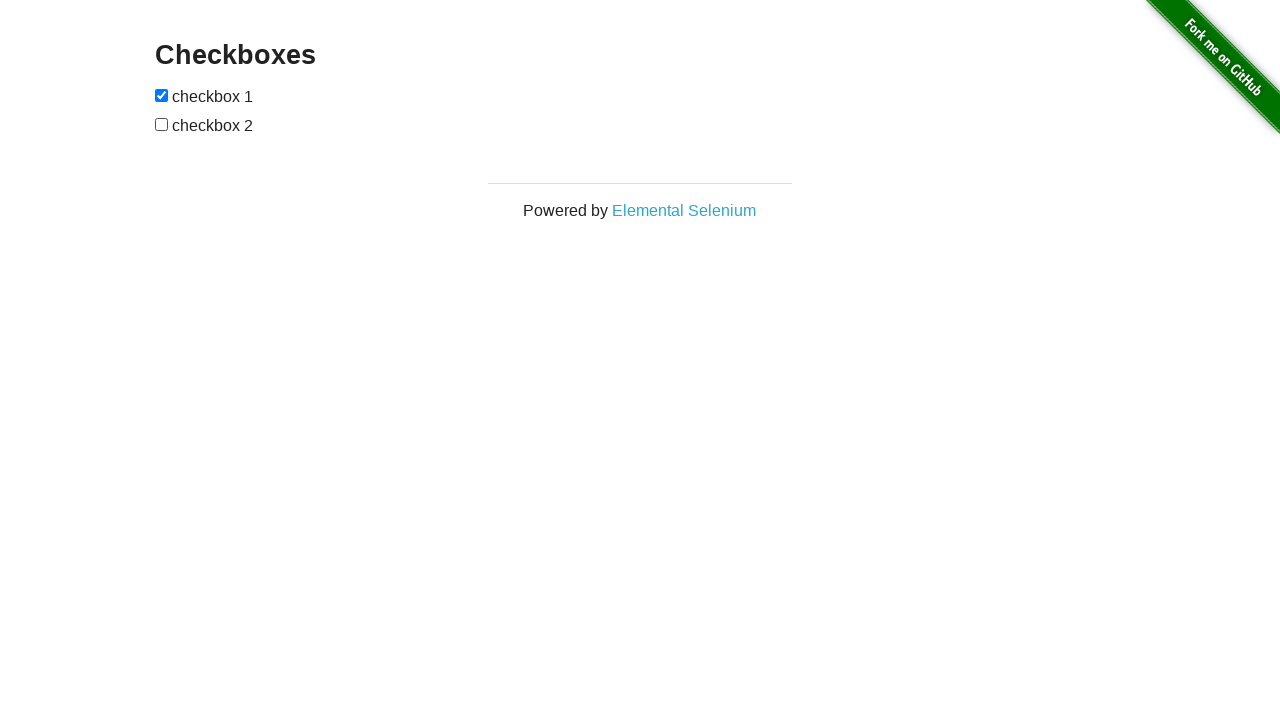